Tests that whitespace is trimmed from edited todo text

Starting URL: https://demo.playwright.dev/todomvc

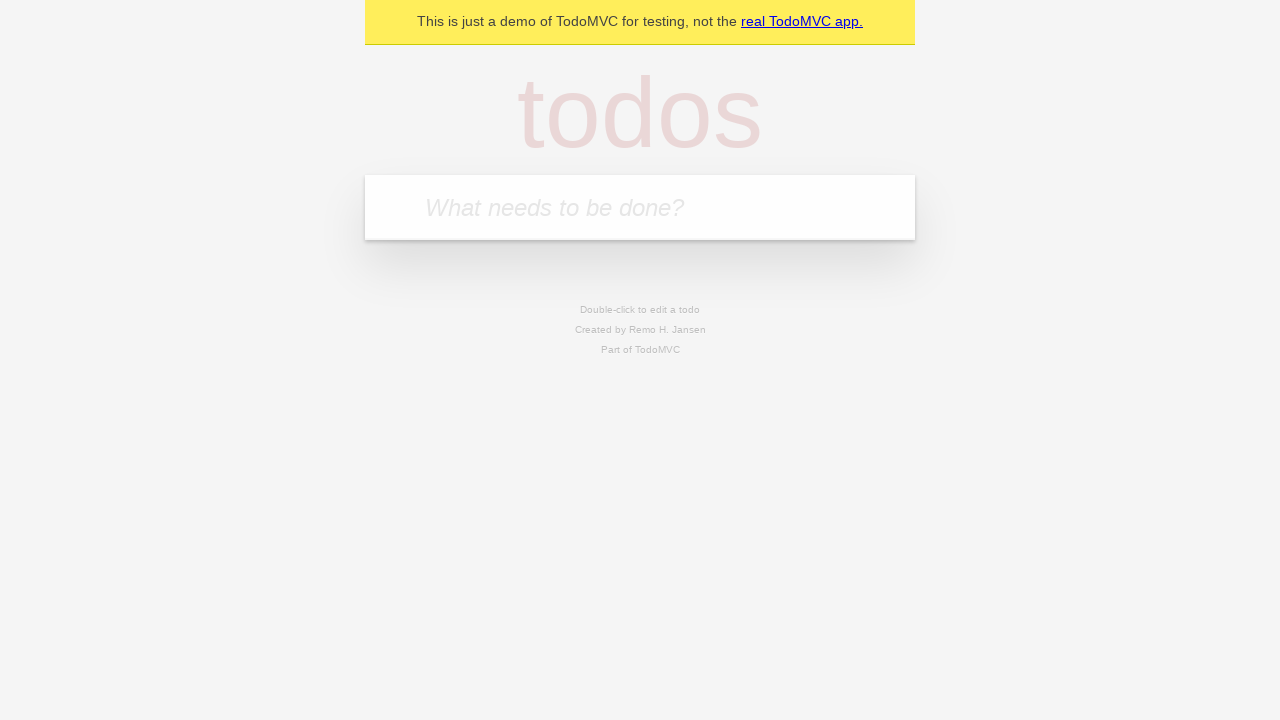

Filled todo input with 'buy some cheese' on internal:attr=[placeholder="What needs to be done?"i]
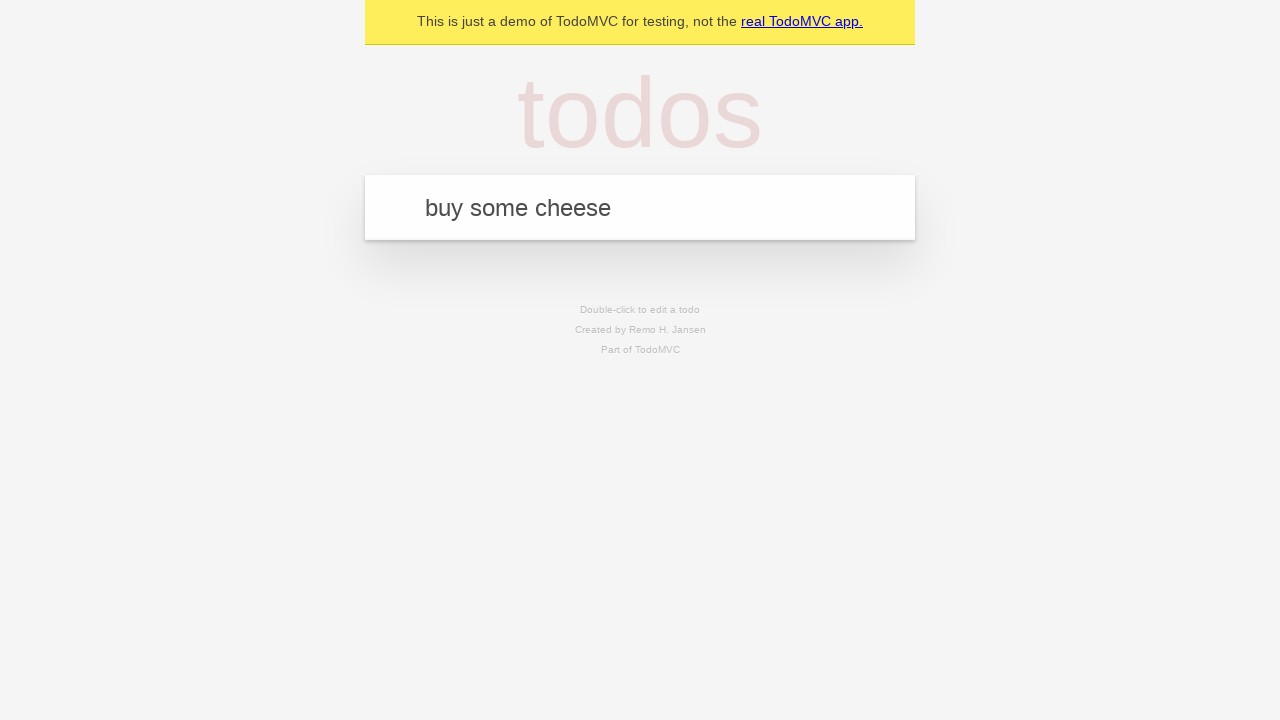

Pressed Enter to create first todo on internal:attr=[placeholder="What needs to be done?"i]
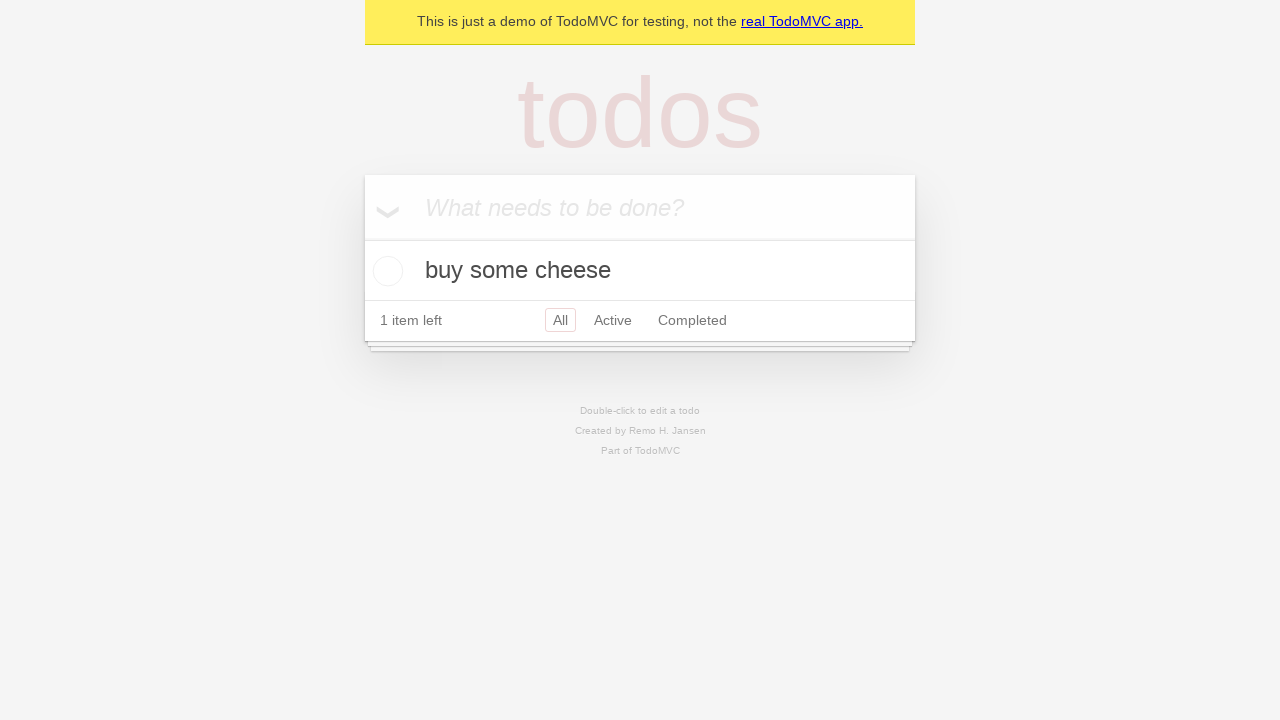

Filled todo input with 'feed the cat' on internal:attr=[placeholder="What needs to be done?"i]
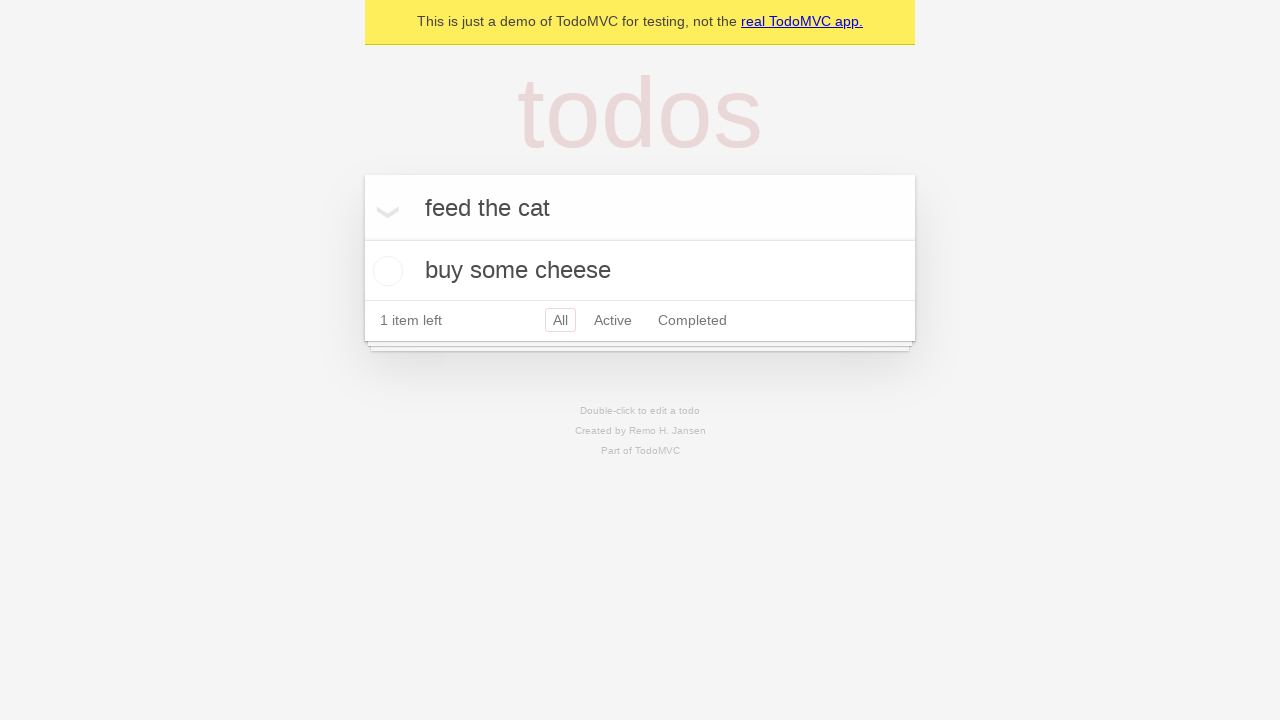

Pressed Enter to create second todo on internal:attr=[placeholder="What needs to be done?"i]
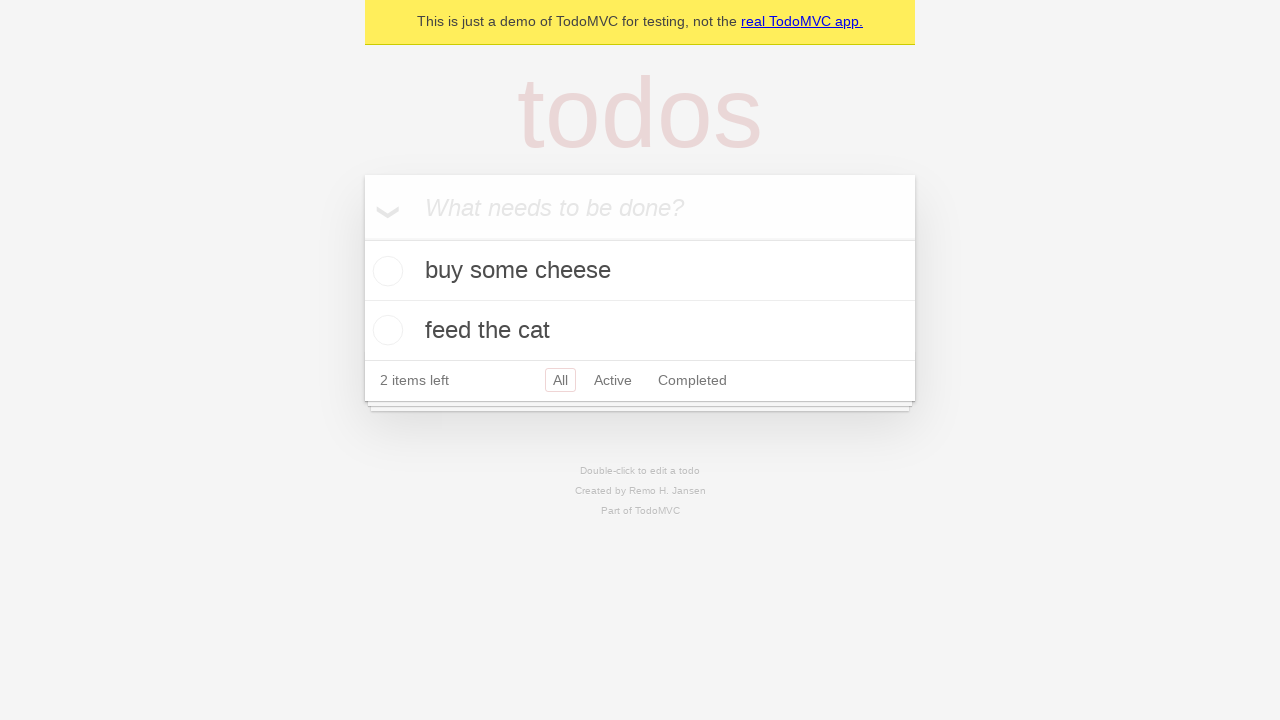

Filled todo input with 'book a doctors appointment' on internal:attr=[placeholder="What needs to be done?"i]
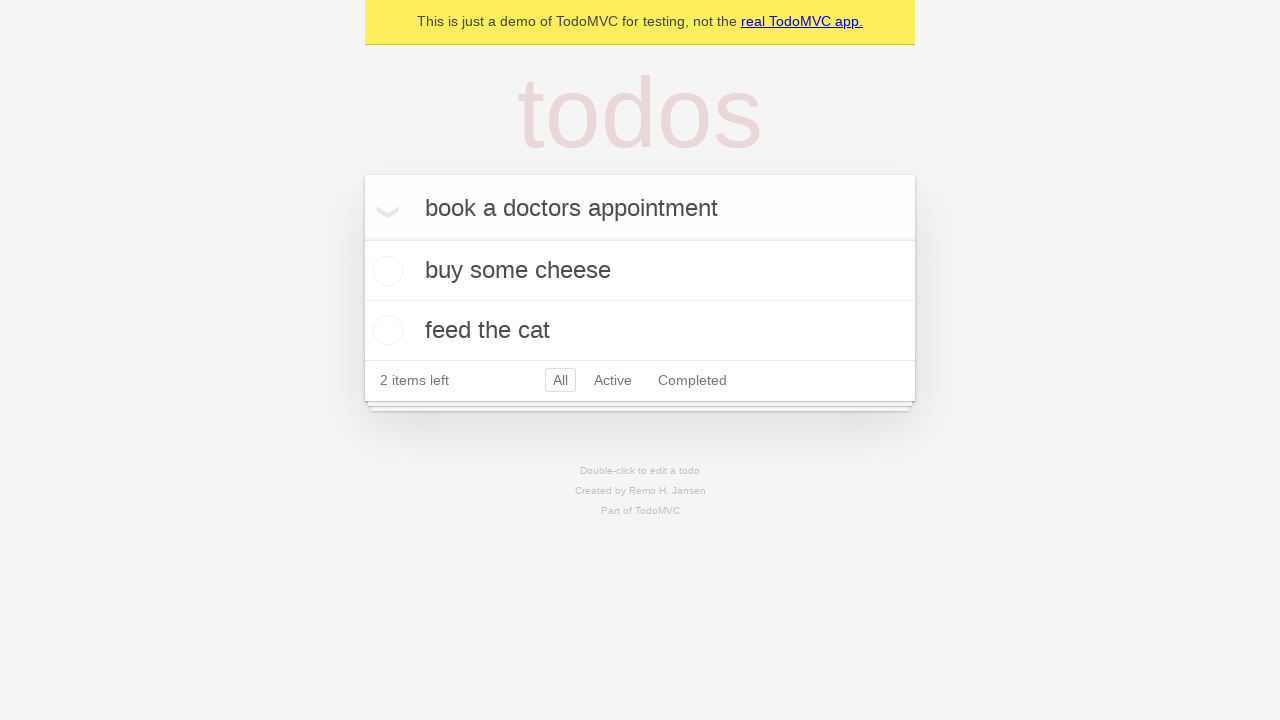

Pressed Enter to create third todo on internal:attr=[placeholder="What needs to be done?"i]
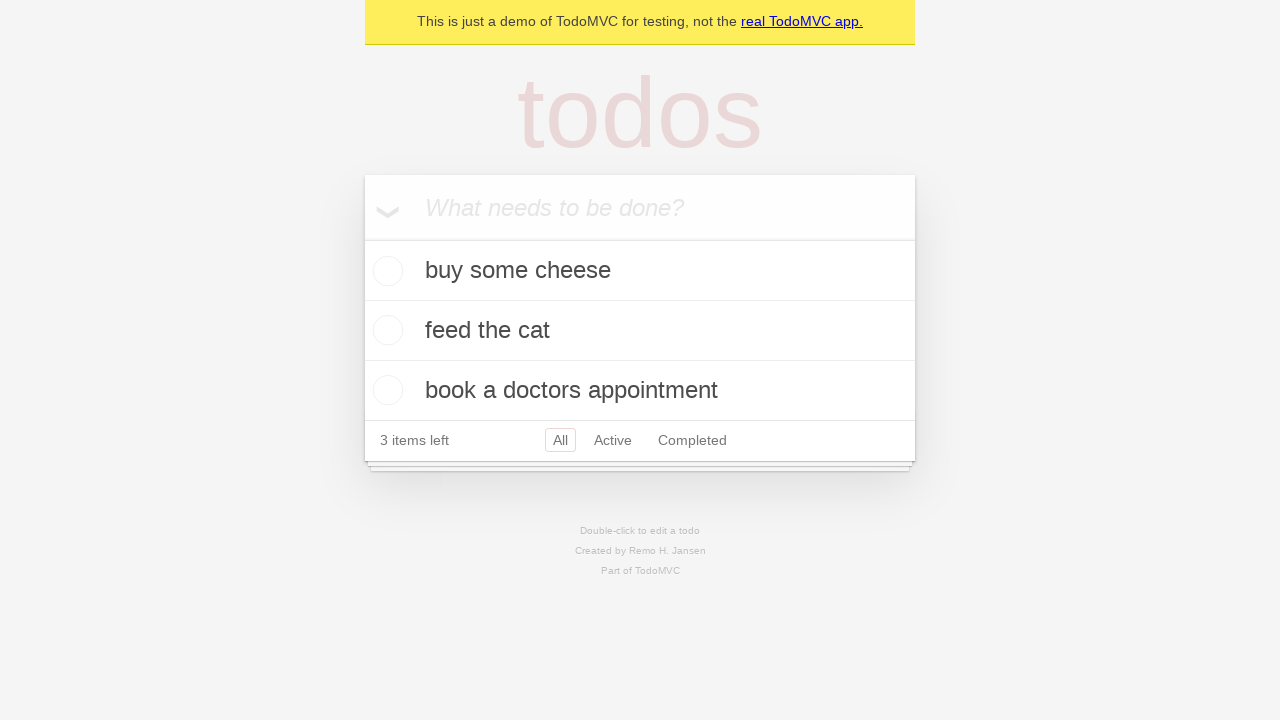

Double-clicked second todo item to enter edit mode at (640, 331) on internal:testid=[data-testid="todo-item"s] >> nth=1
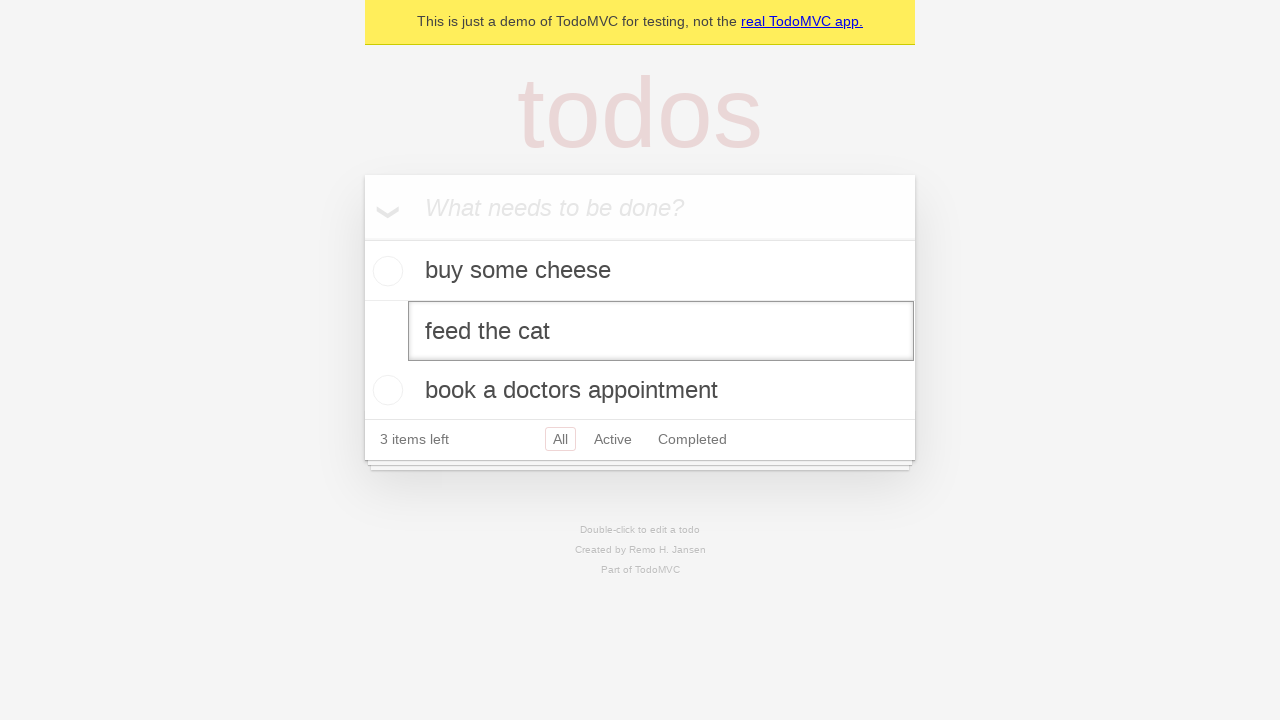

Filled edit field with text containing leading and trailing whitespace: '    buy some sausages    ' on internal:testid=[data-testid="todo-item"s] >> nth=1 >> internal:role=textbox[nam
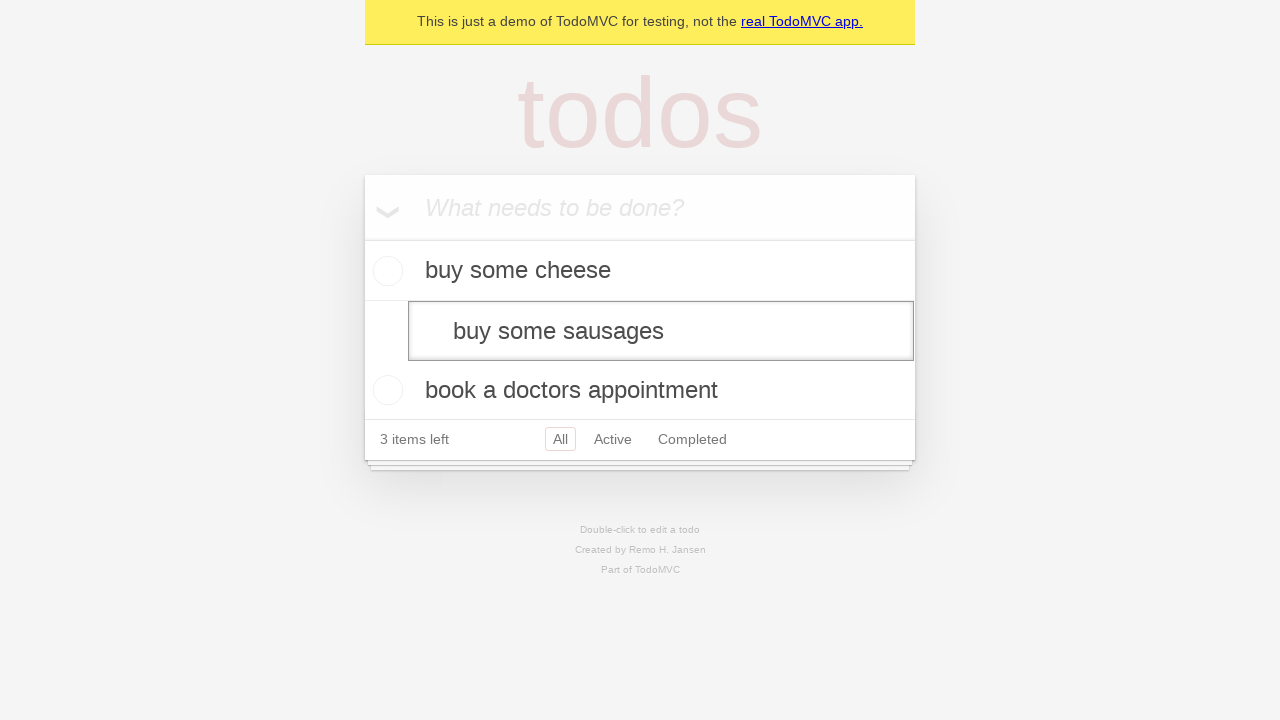

Pressed Enter to confirm edit and verify whitespace is trimmed on internal:testid=[data-testid="todo-item"s] >> nth=1 >> internal:role=textbox[nam
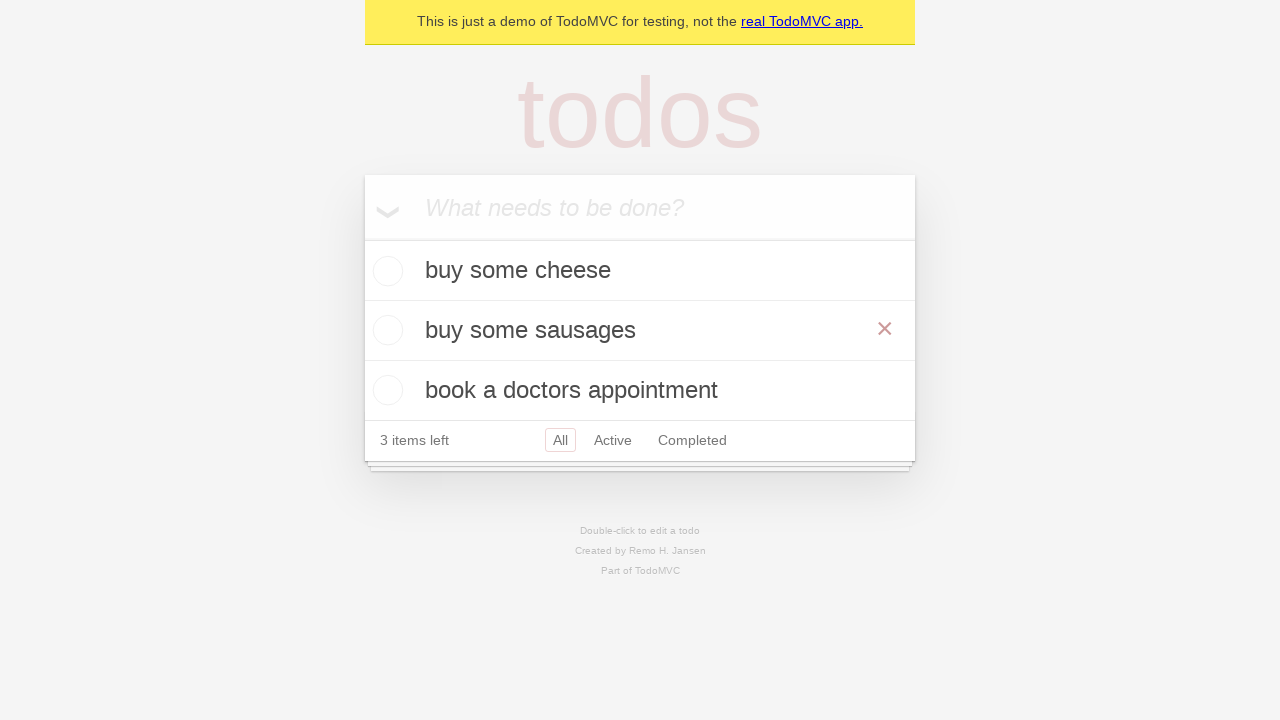

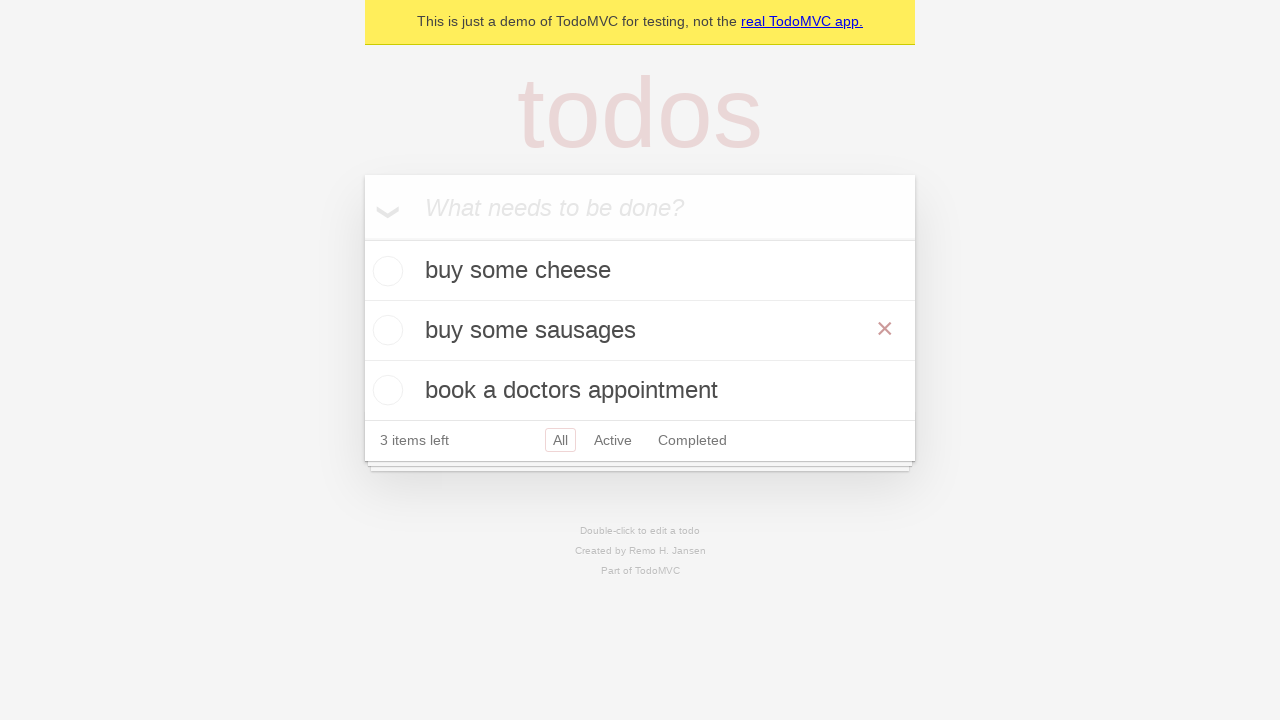